Tests navigating to an edit page and using JavaScript to set a value in a disabled text field

Starting URL: https://letcode.in/test

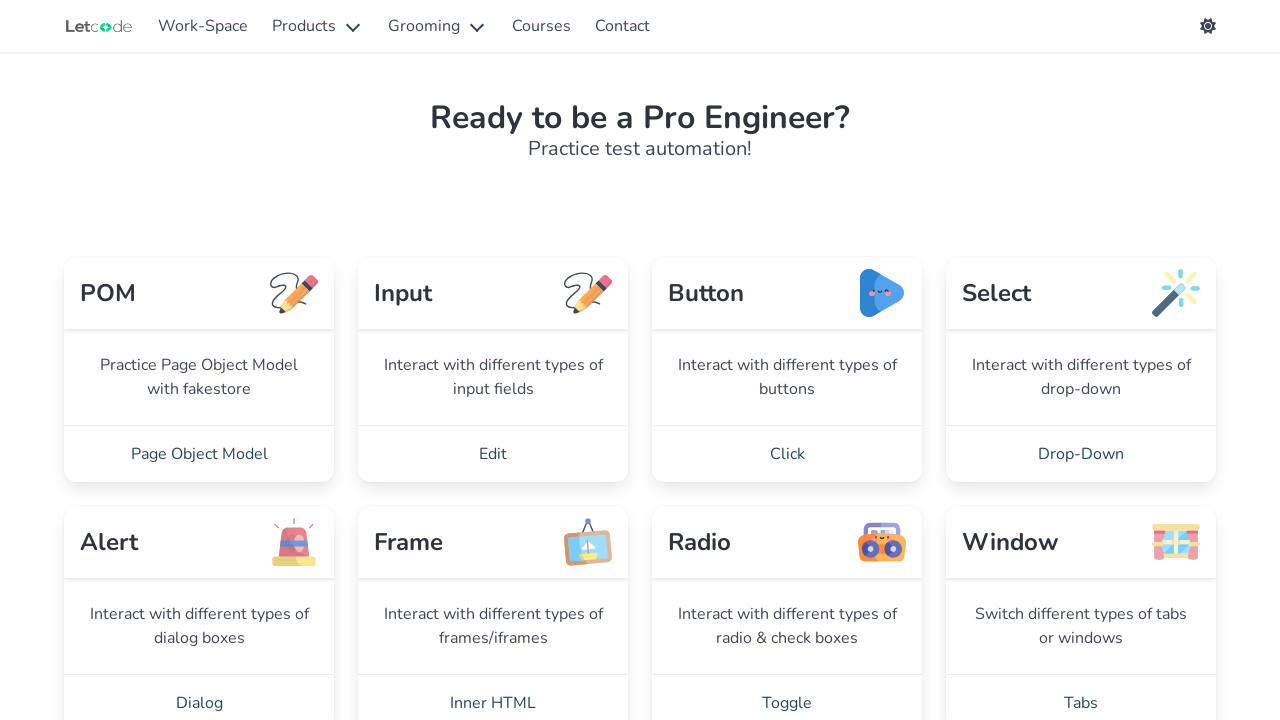

Clicked on 'Edit' link to navigate to edit page at (493, 454) on text=Edit
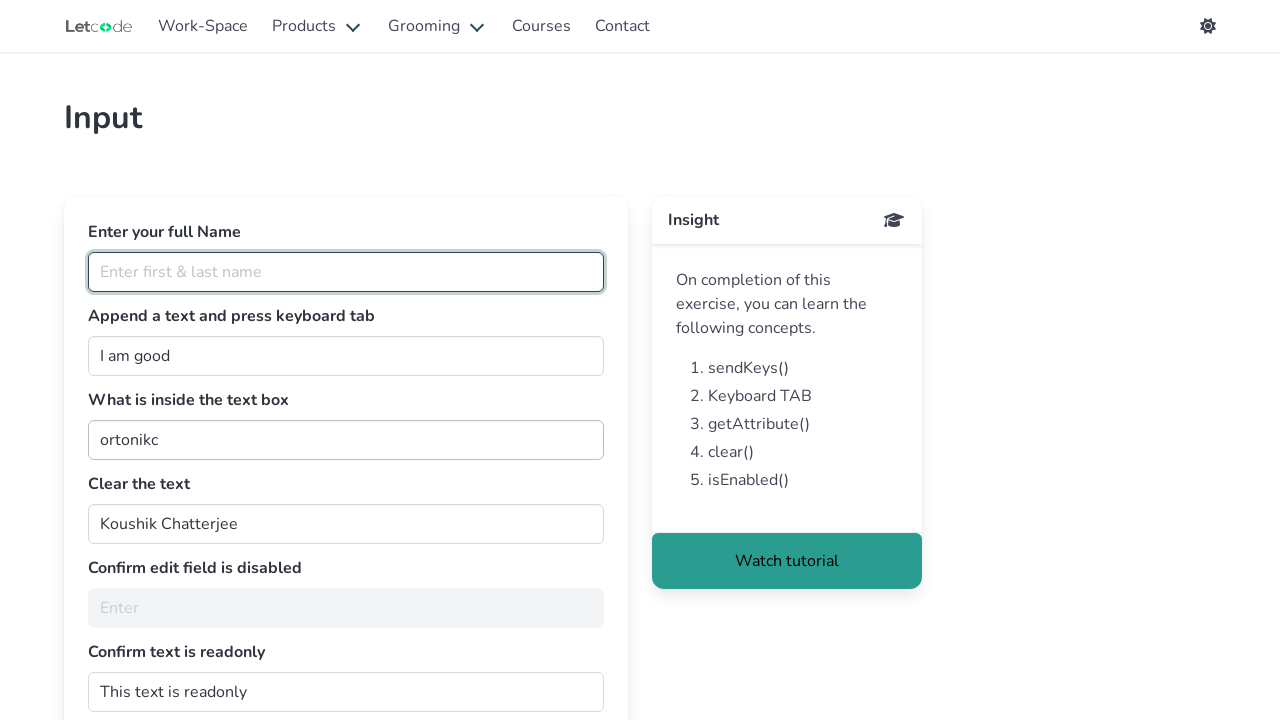

Located disabled text field with id 'noEdit'
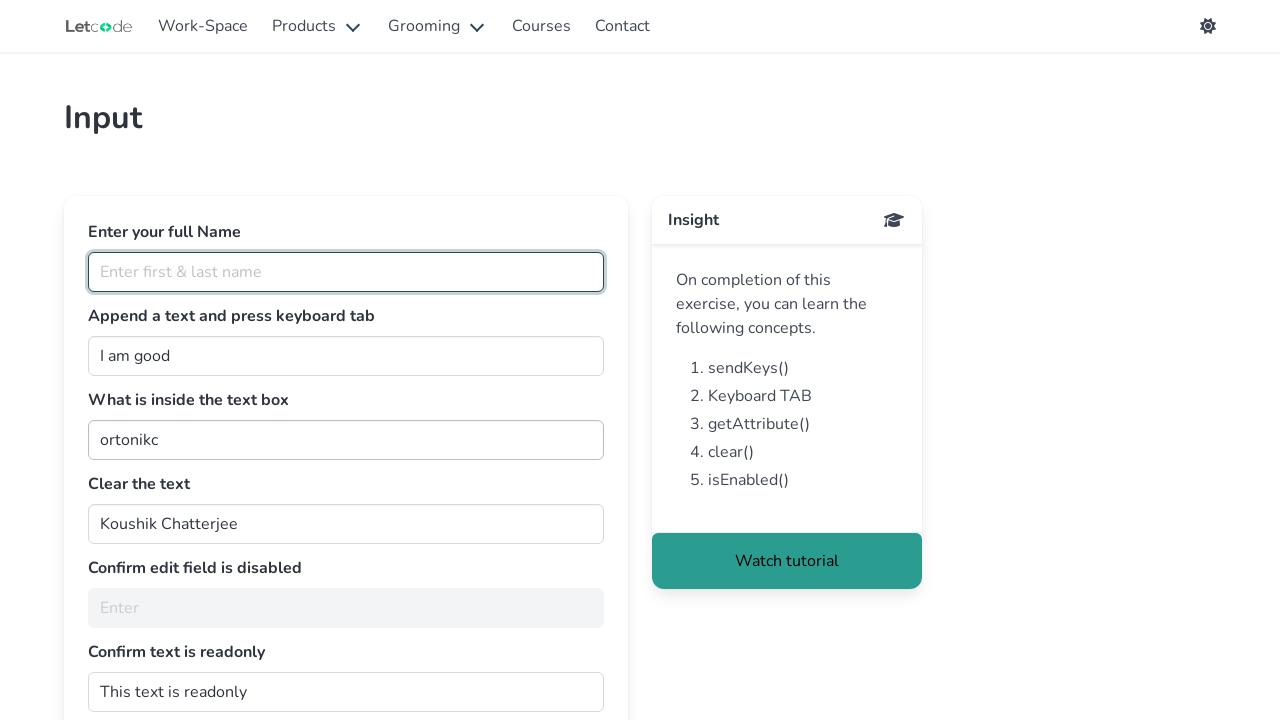

Used JavaScript to set value 'pune' in disabled text field
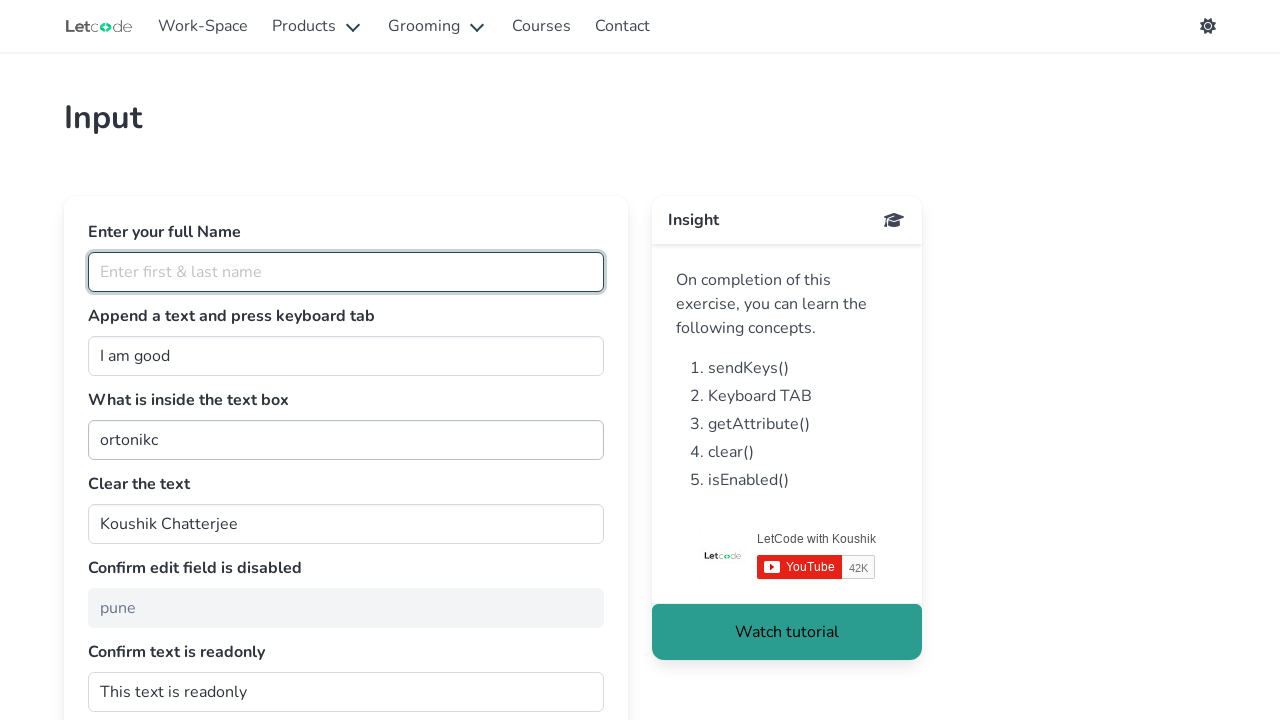

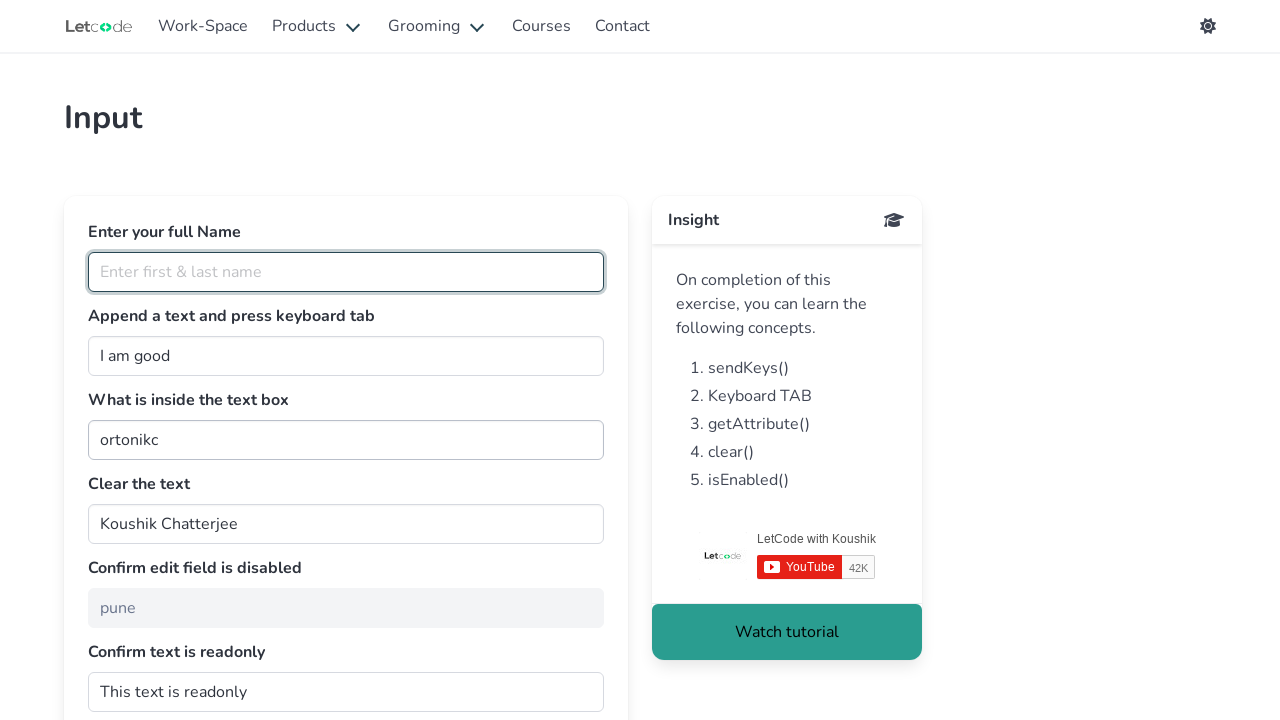